Tests the SWAPI API by requesting details for a specific Star Wars character

Starting URL: https://swapi.dev/

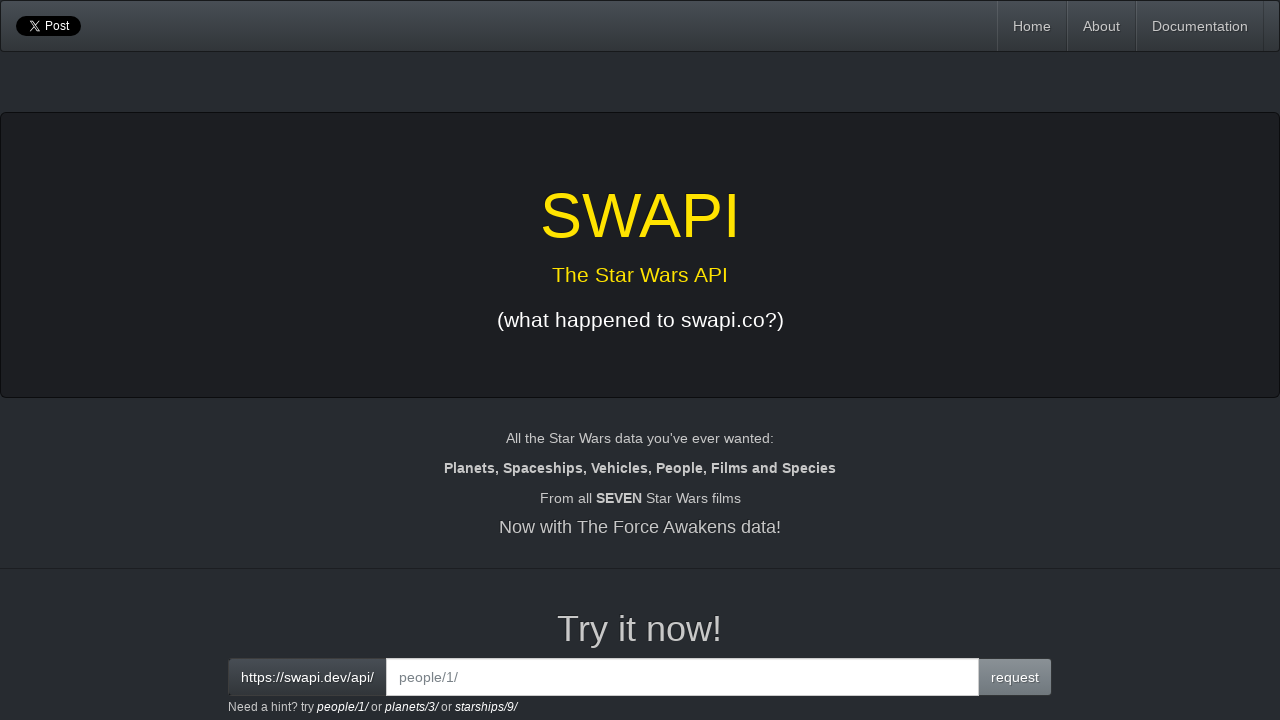

Filled API request field with 'people/1/' to request Luke Skywalker character data on input#interactive
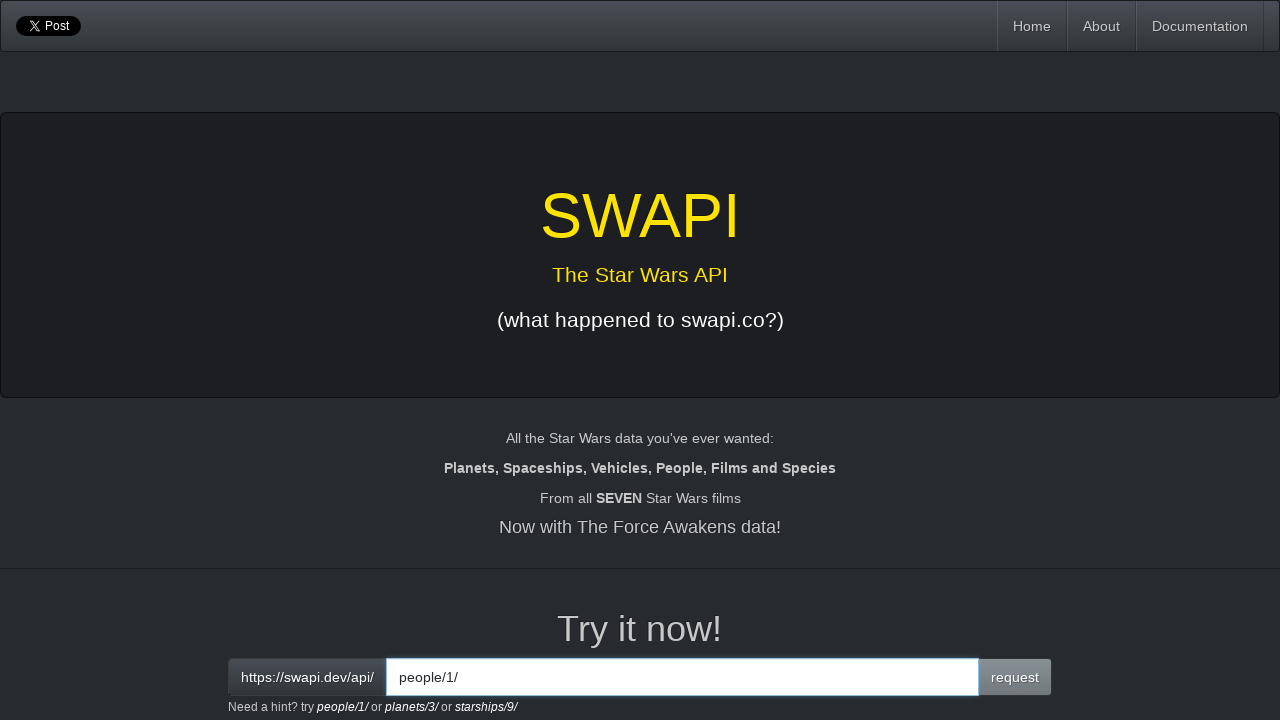

Clicked request button to fetch Star Wars character details from SWAPI at (1015, 677) on button:has-text('request')
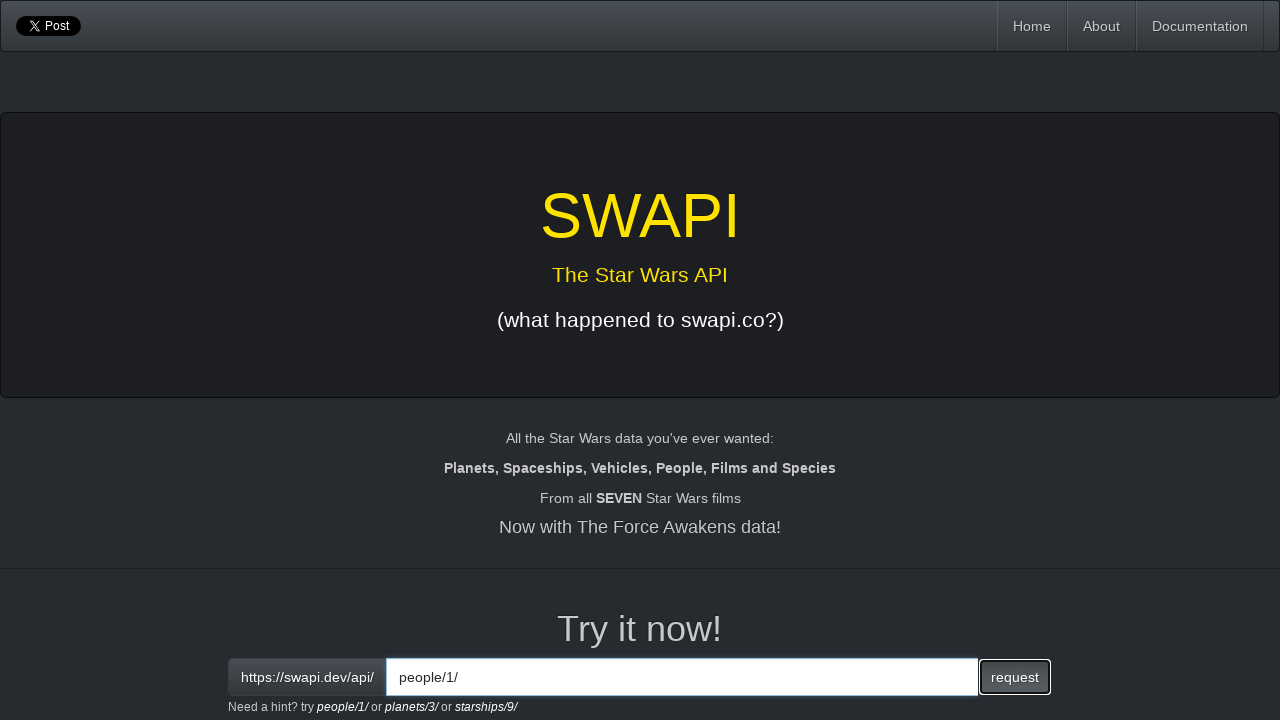

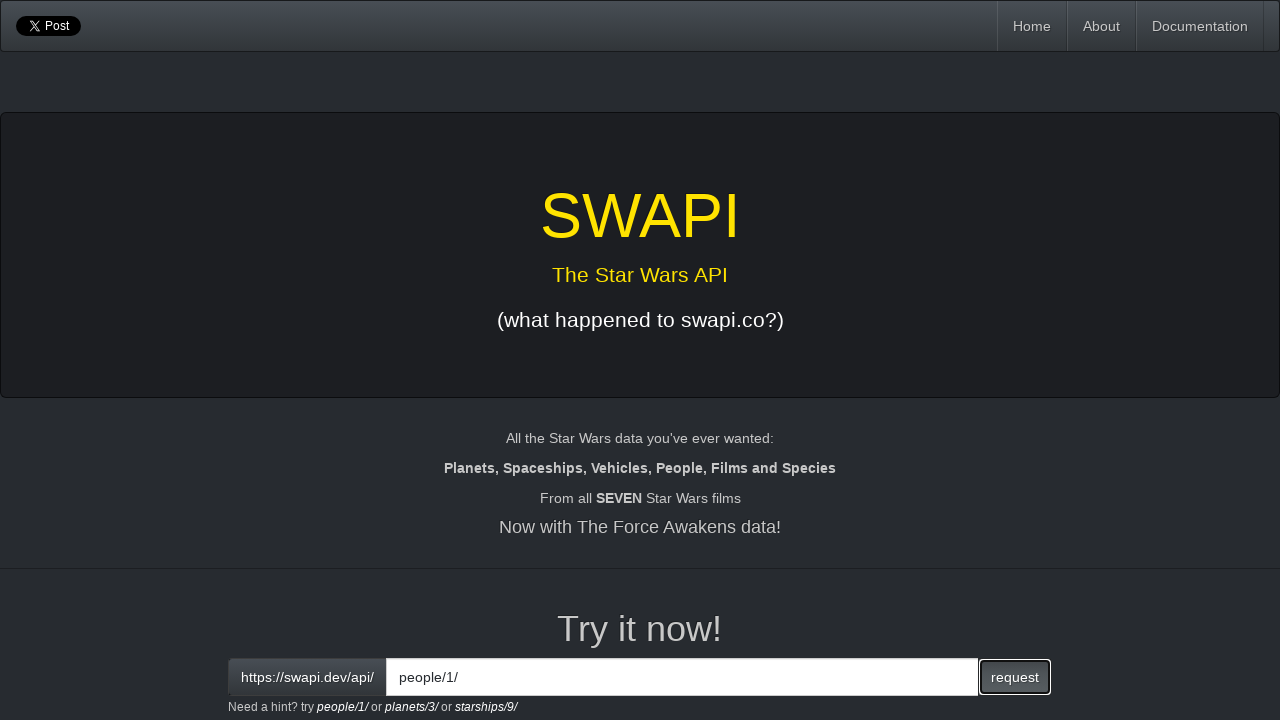